Tests file upload functionality by selecting a file using the file input and clicking the upload button, then verifying the "File Uploaded!" confirmation message is displayed.

Starting URL: https://the-internet.herokuapp.com/upload

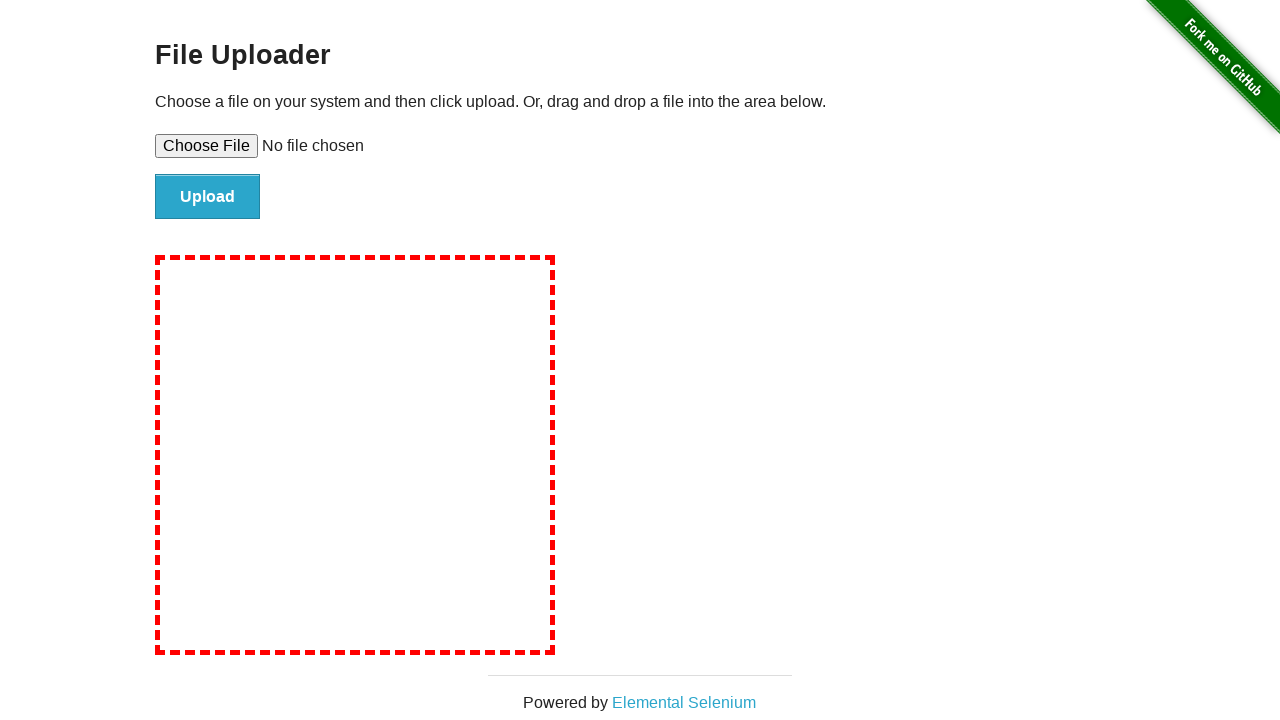

Selected file for upload using file input selector
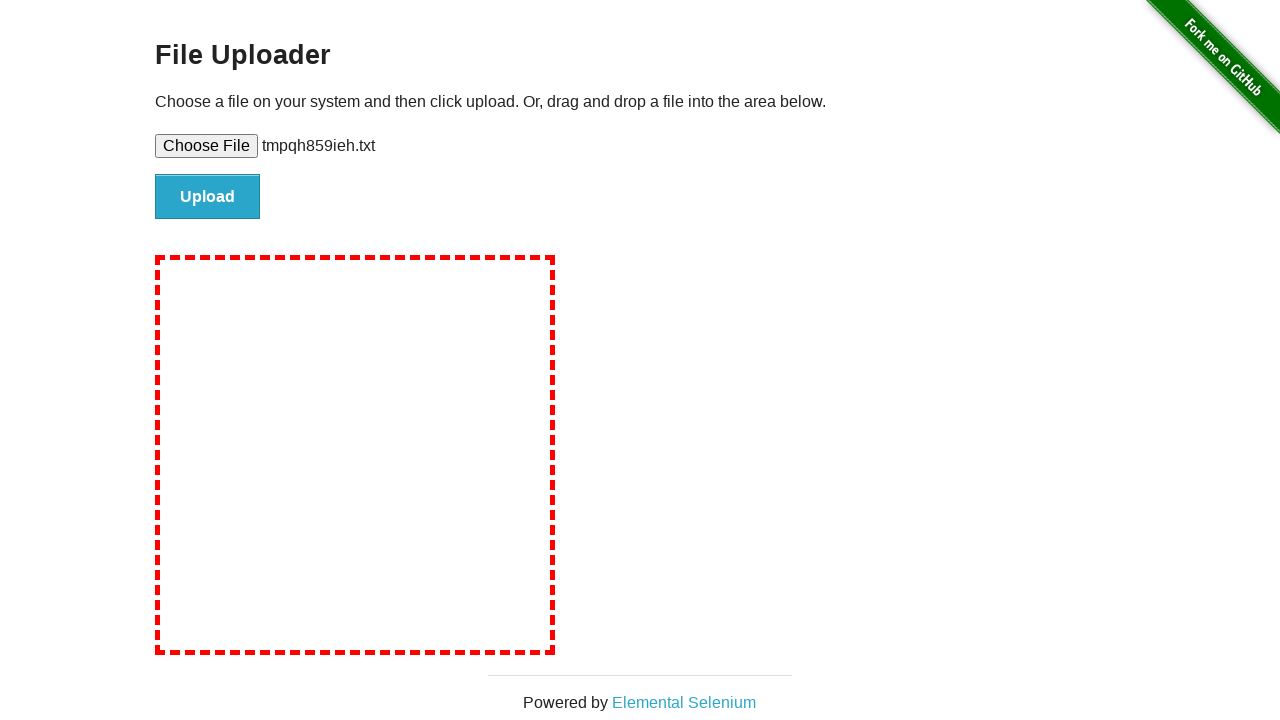

Clicked upload button to submit file at (208, 197) on #file-submit
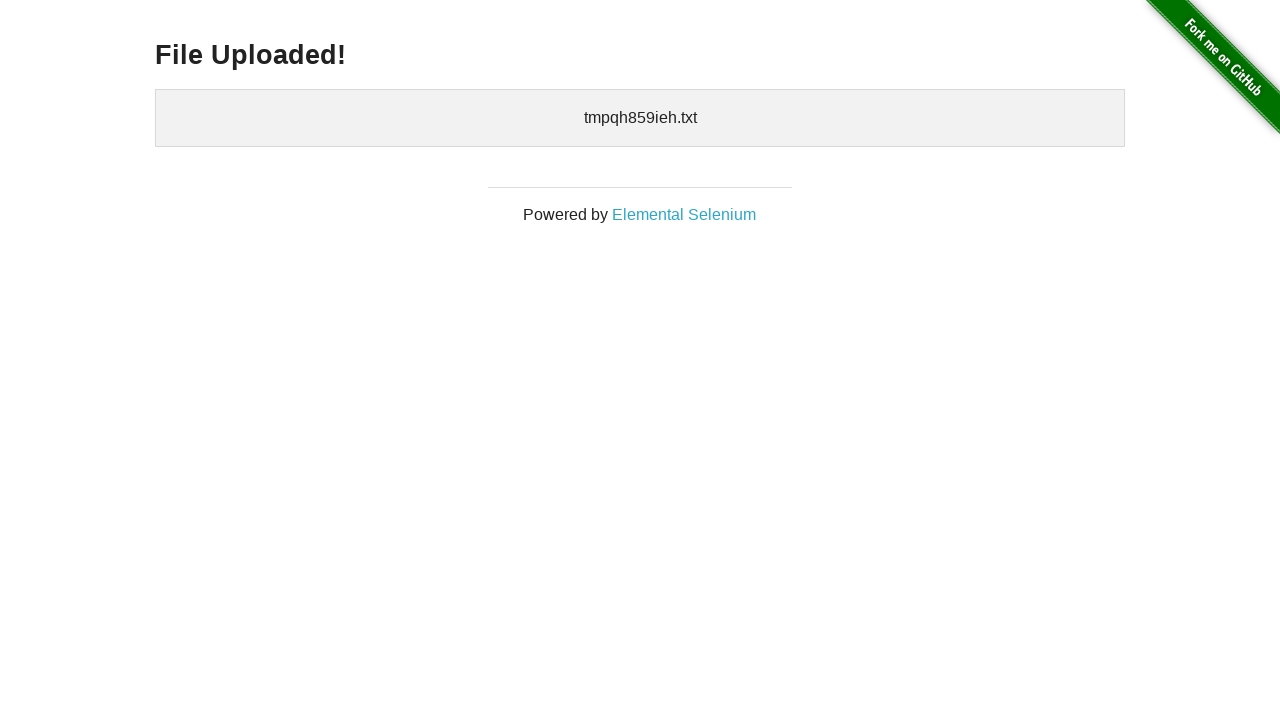

File uploaded confirmation message appeared
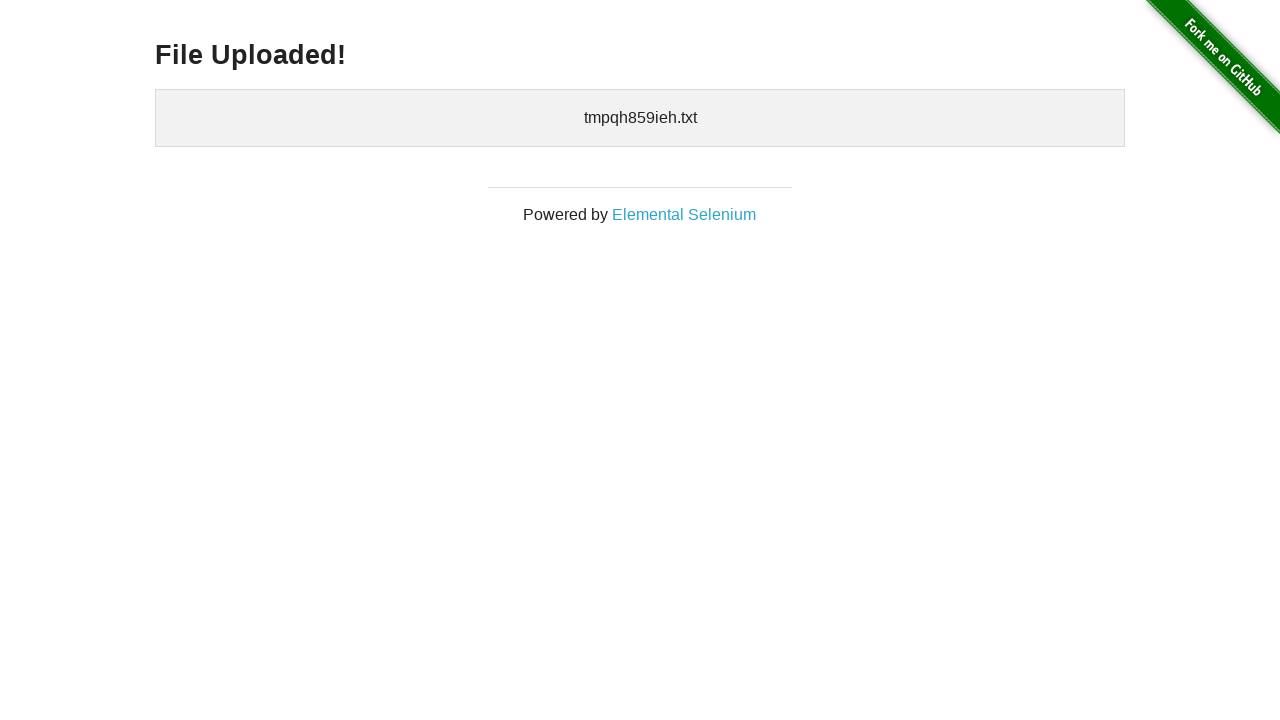

Verified 'File Uploaded!' confirmation message is visible
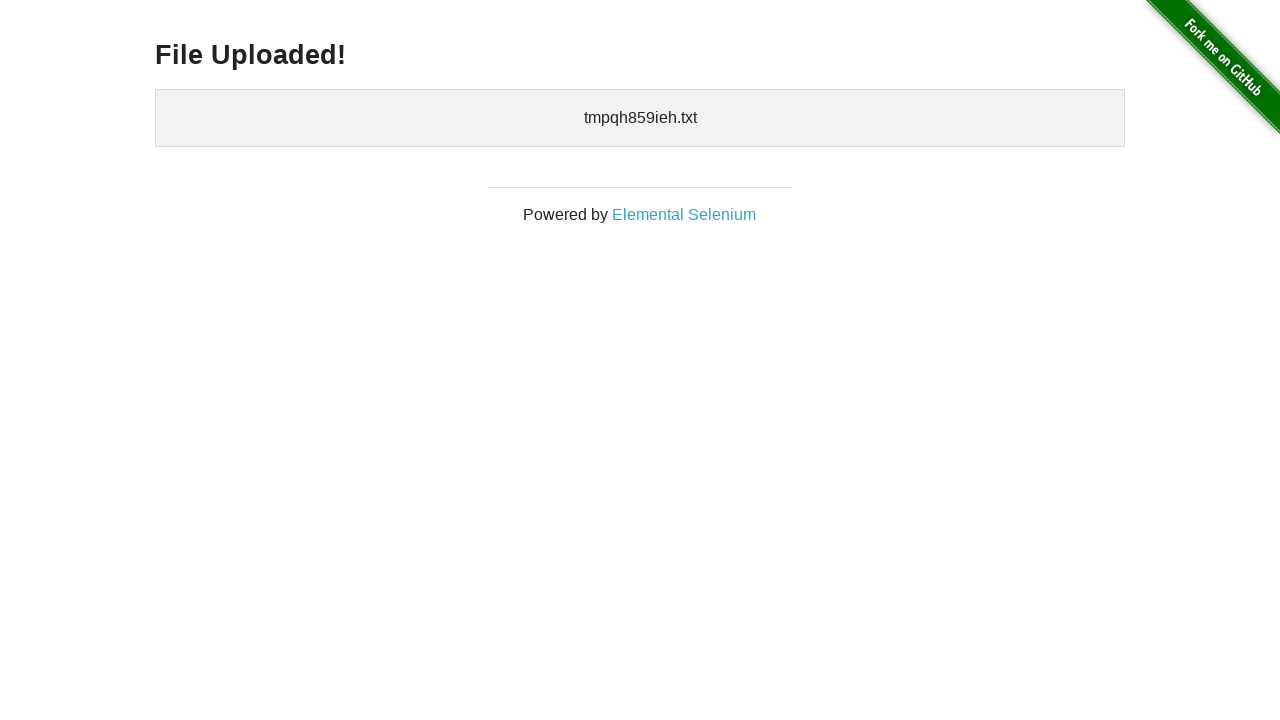

Cleaned up temporary test file
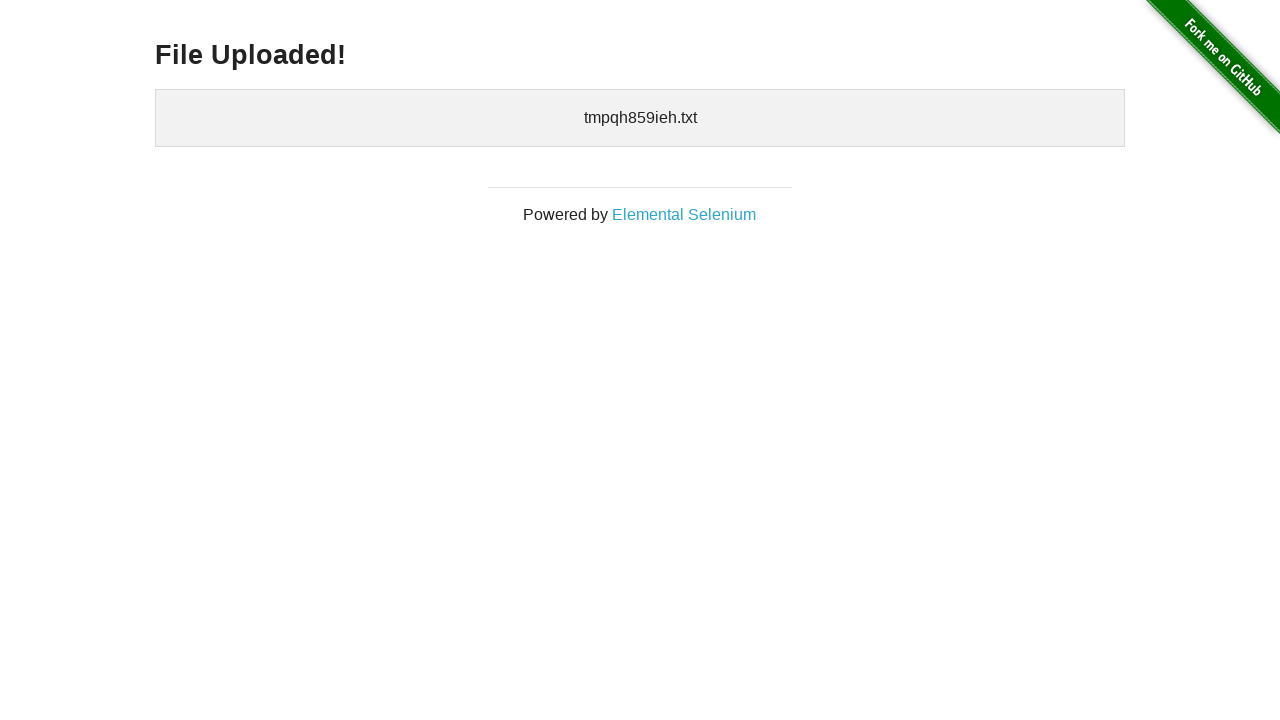

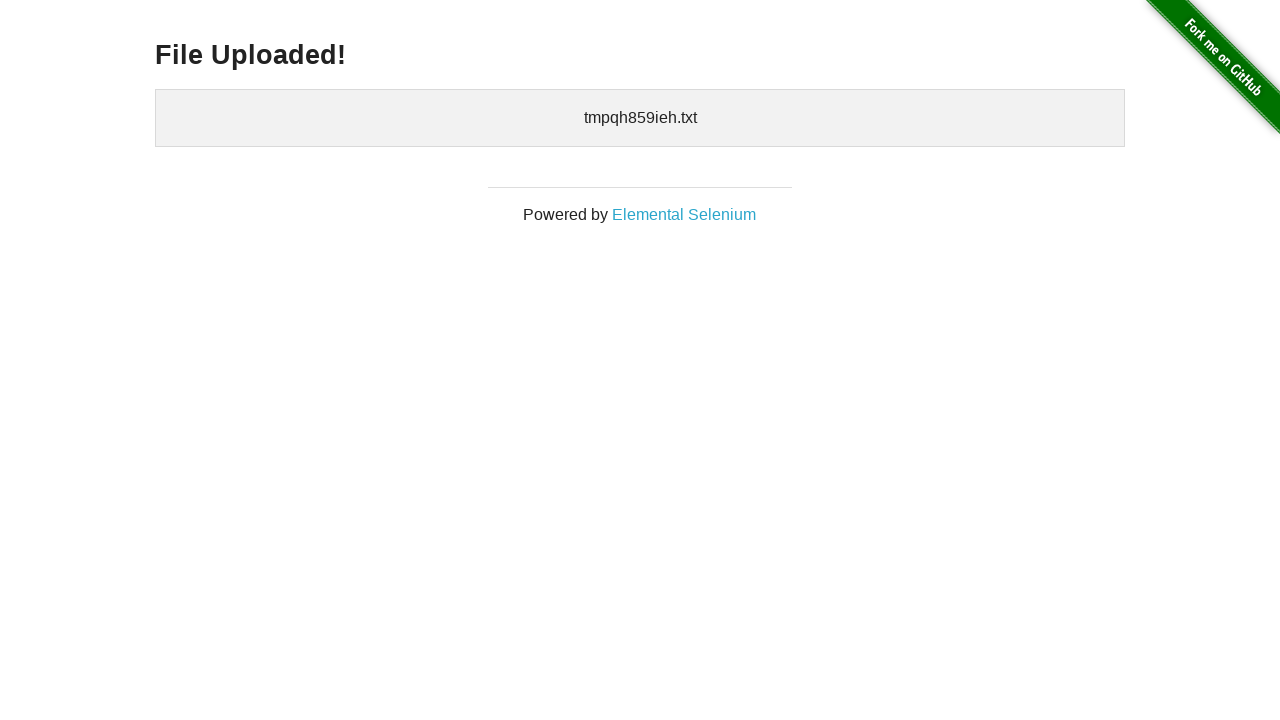